Fills out a text box form with name, email, and address fields, submits it, and verifies the output displays the entered values

Starting URL: https://demoqa.com/text-box

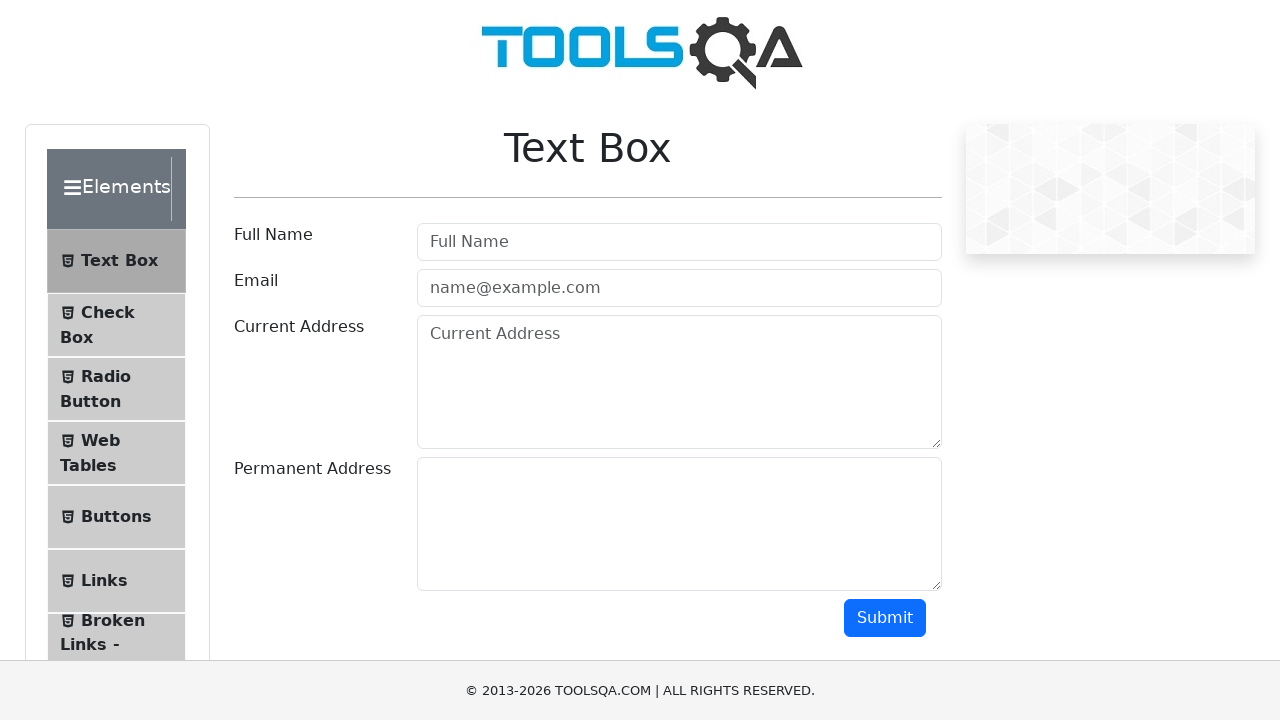

Filled name field with 'This is full name' on #userName
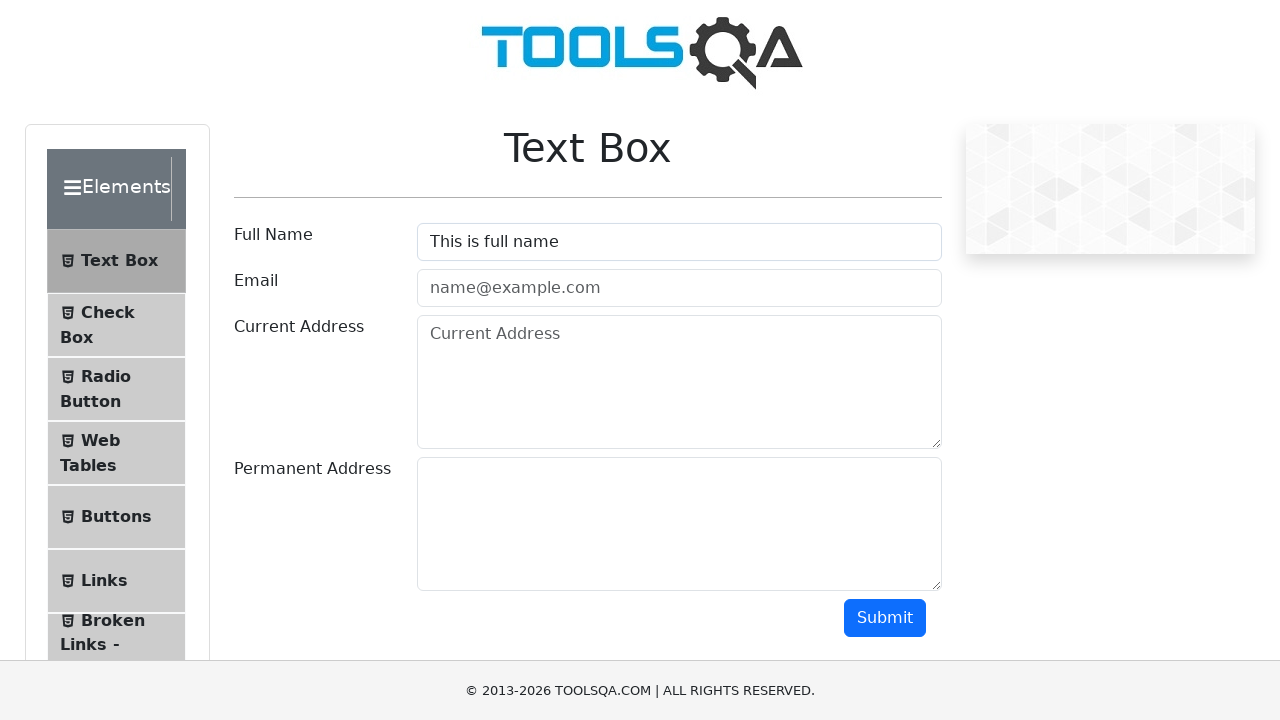

Filled email field with 'test@email.com' on #userEmail
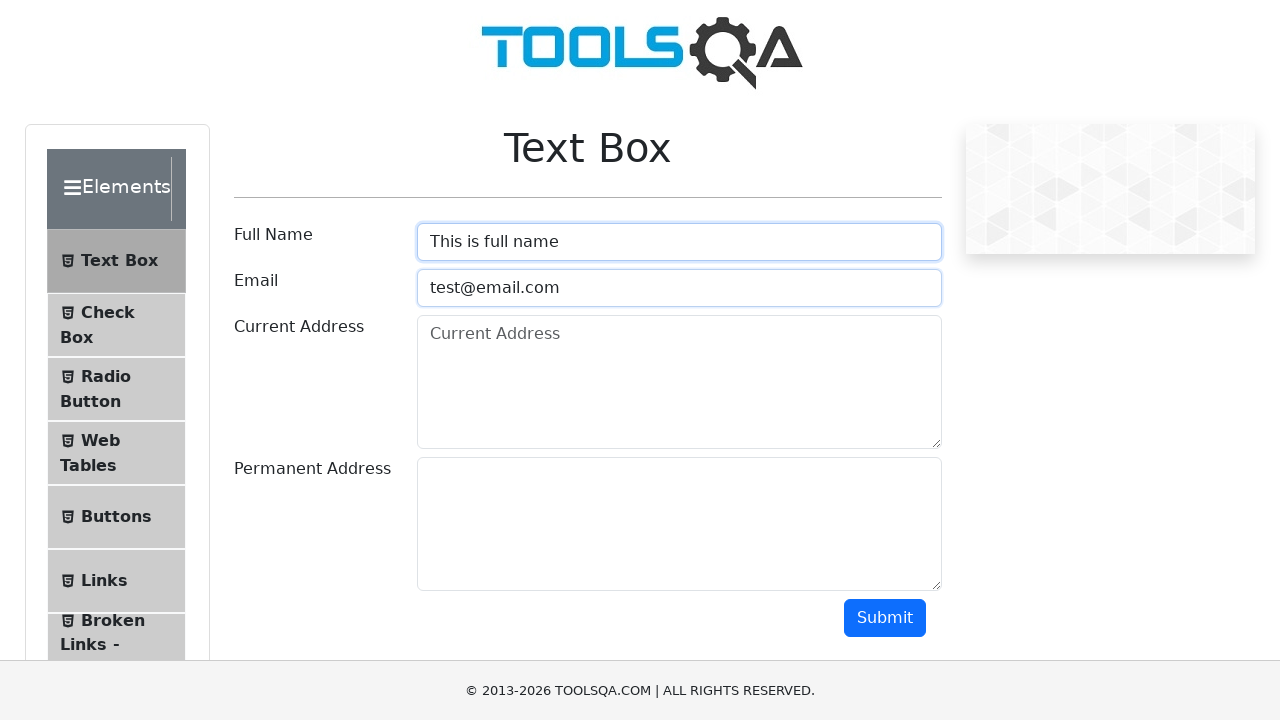

Filled current address field with 'Uttara' on textarea[placeholder='Current Address']
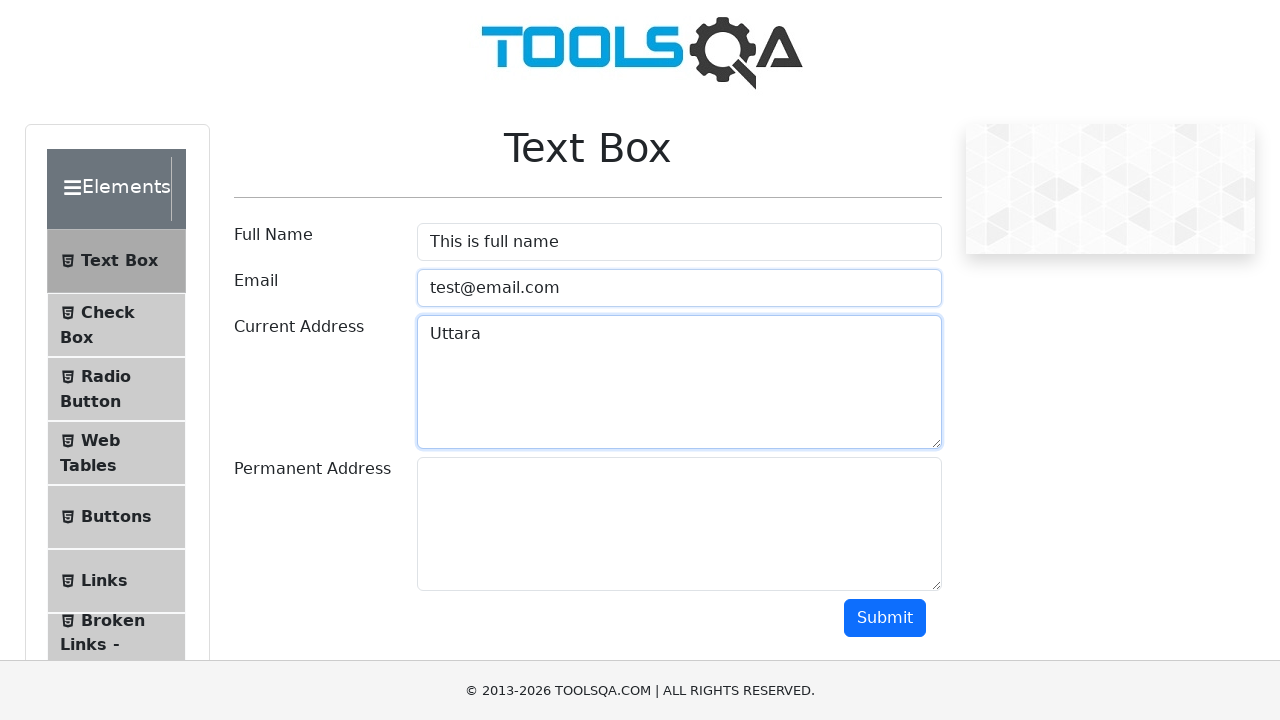

Filled permanent address field with 'Dhaka' on #permanentAddress
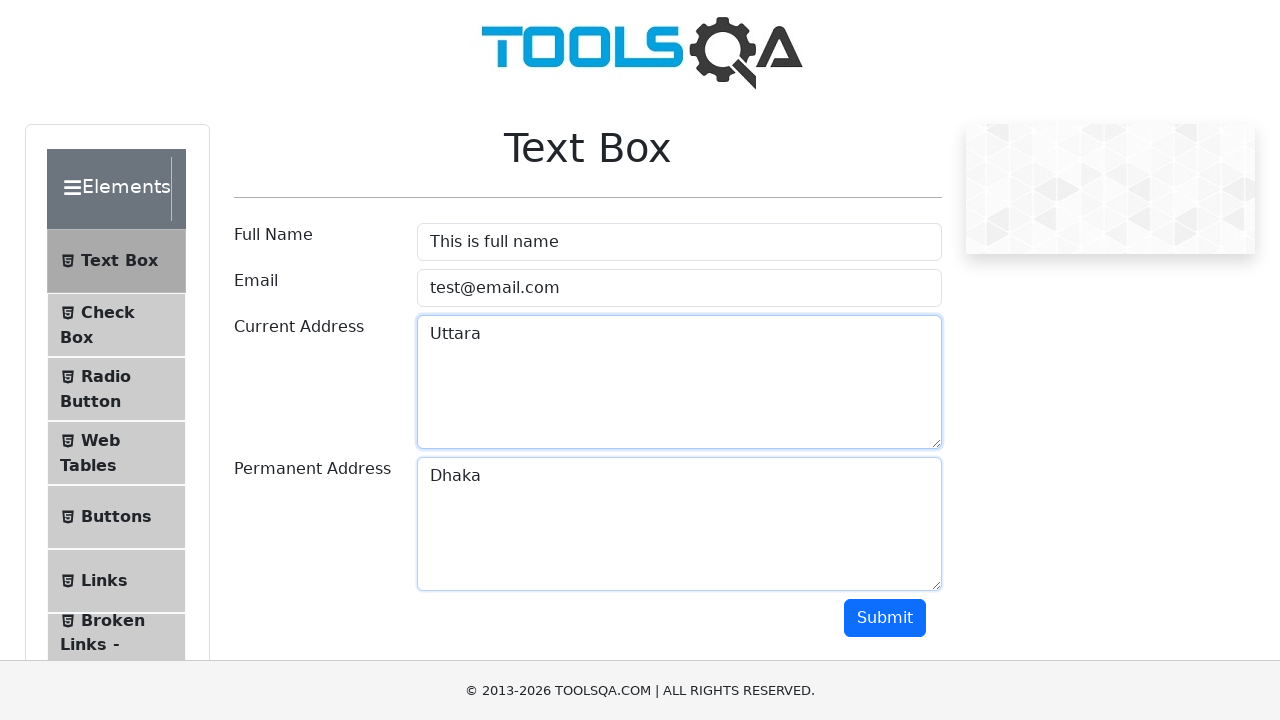

Scrolled submit button into view
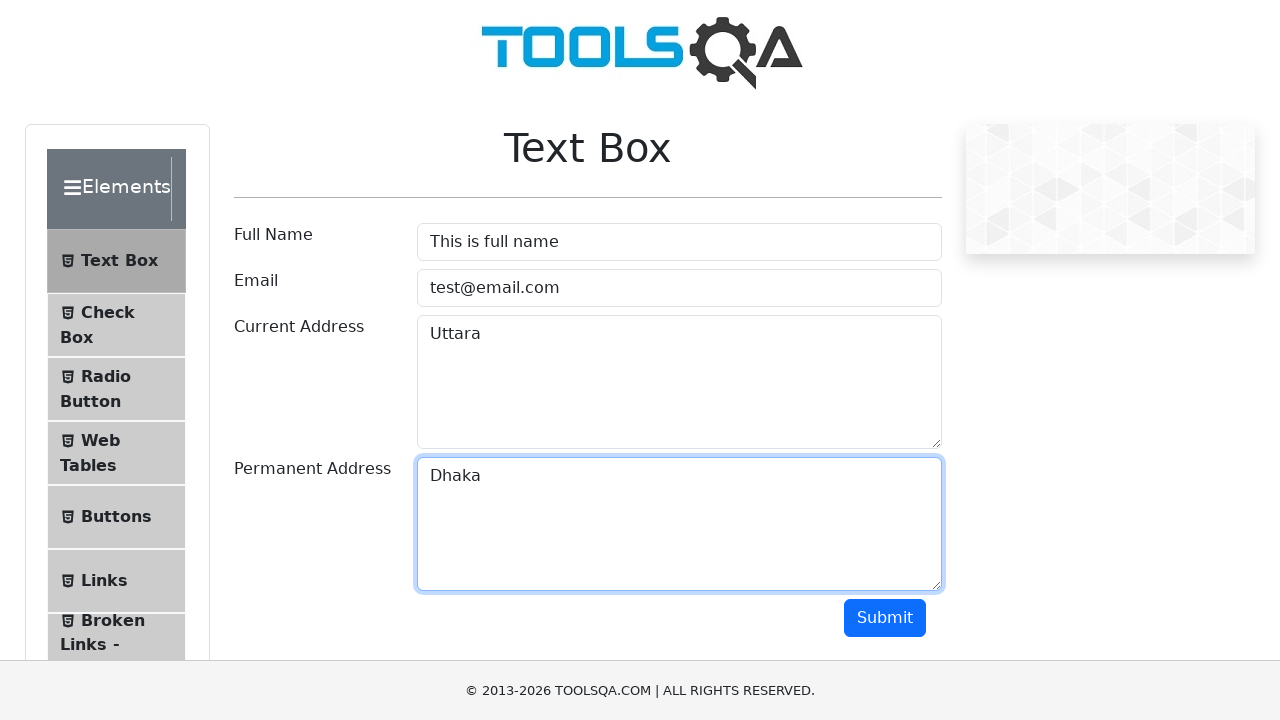

Clicked submit button to submit the form at (885, 618) on #submit
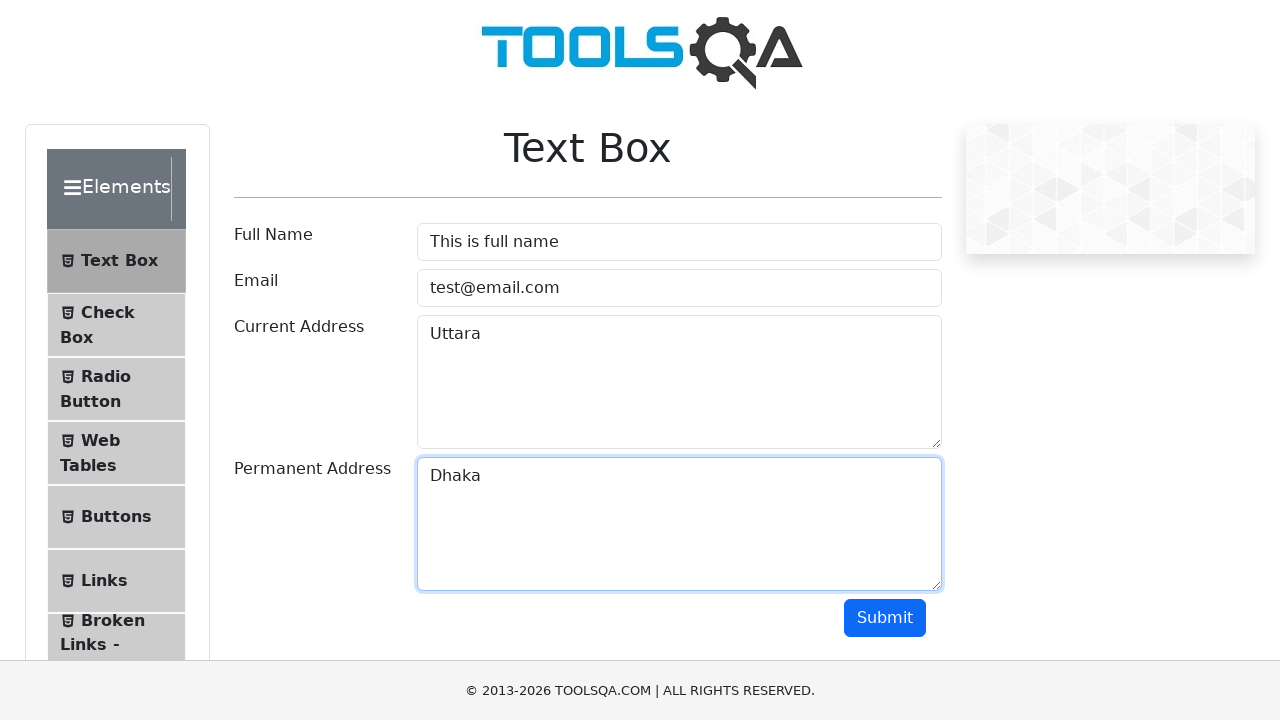

Output section with name field loaded
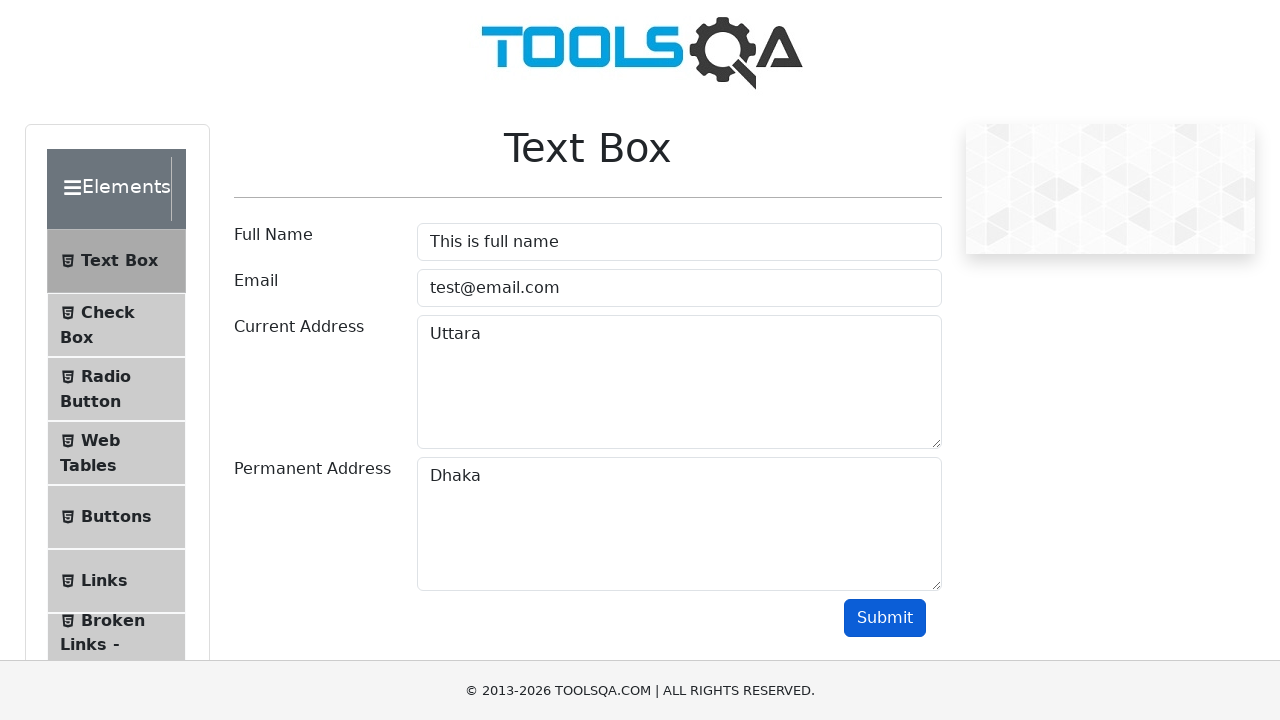

Verified name output displays 'Name:This is full name'
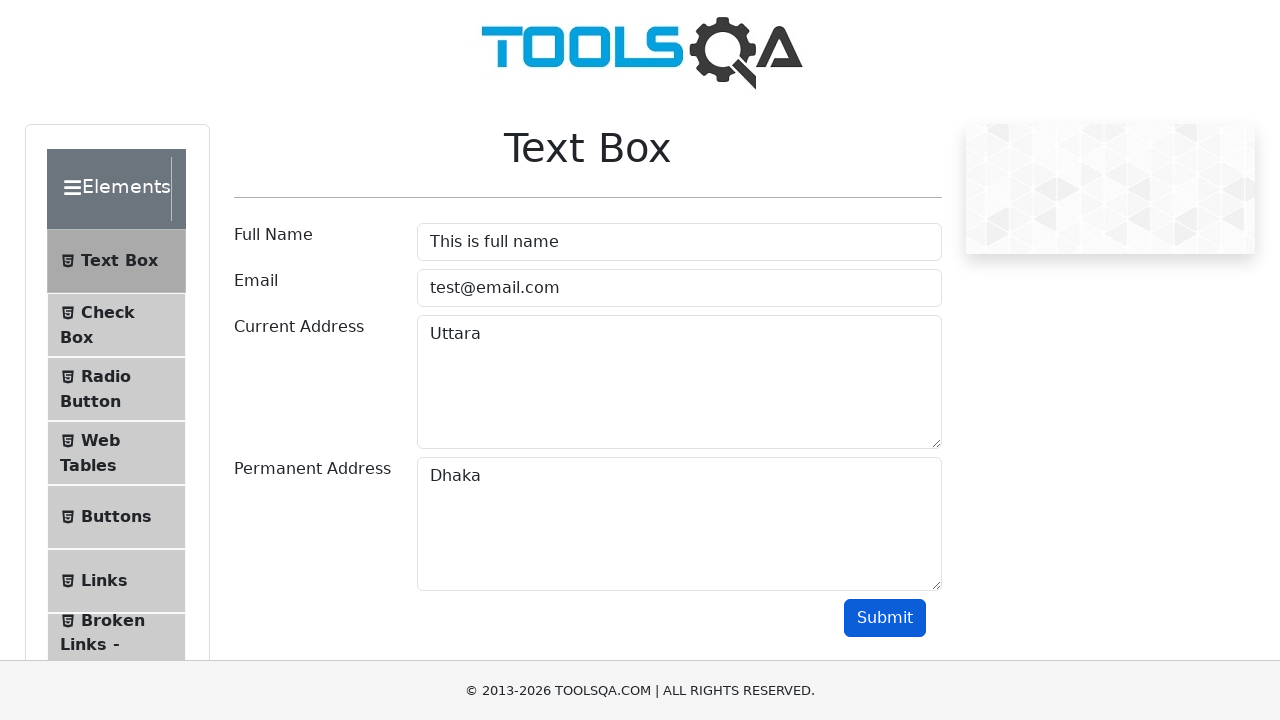

Verified email output displays 'Email:test@email.com'
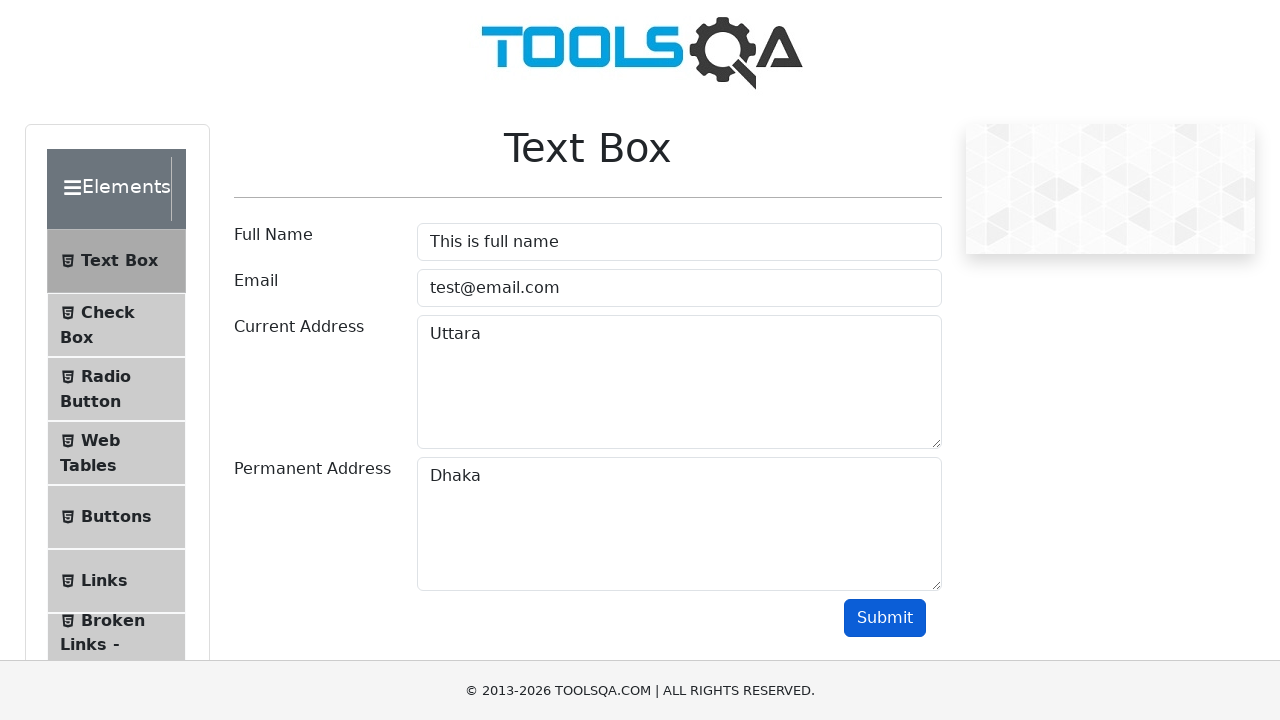

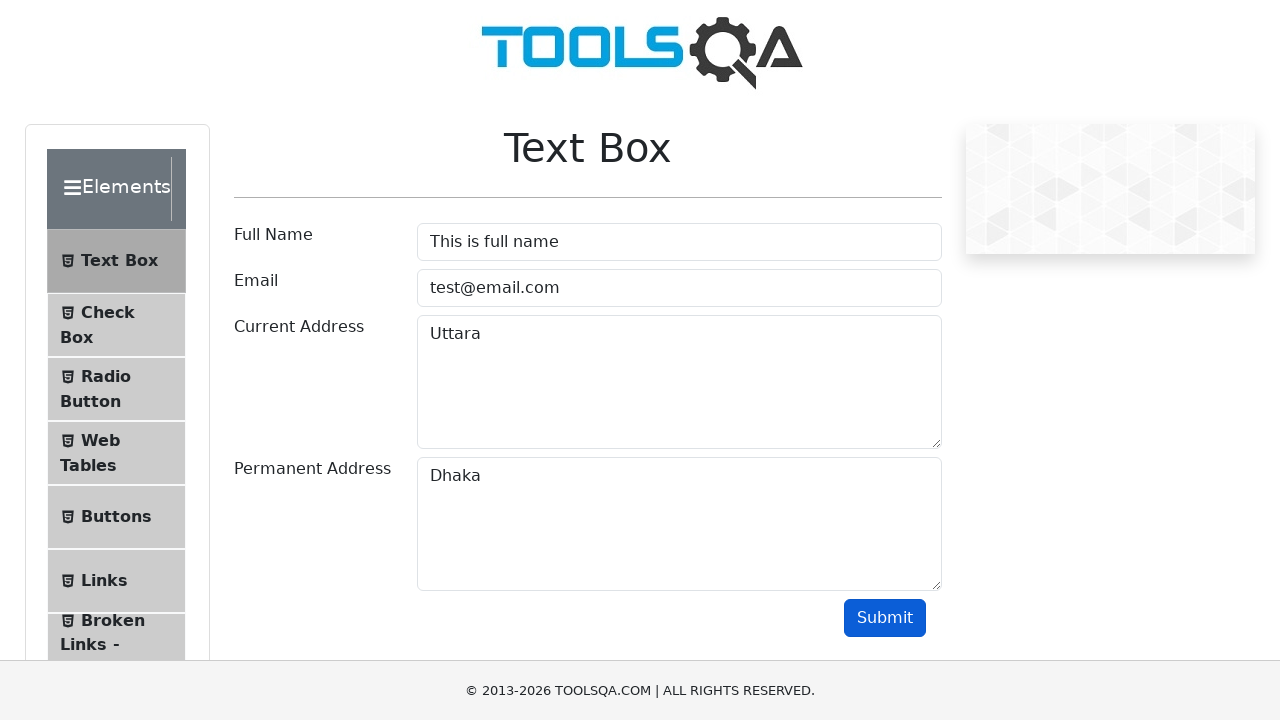